Tests that the currently applied filter link is highlighted with 'selected' class

Starting URL: https://demo.playwright.dev/todomvc

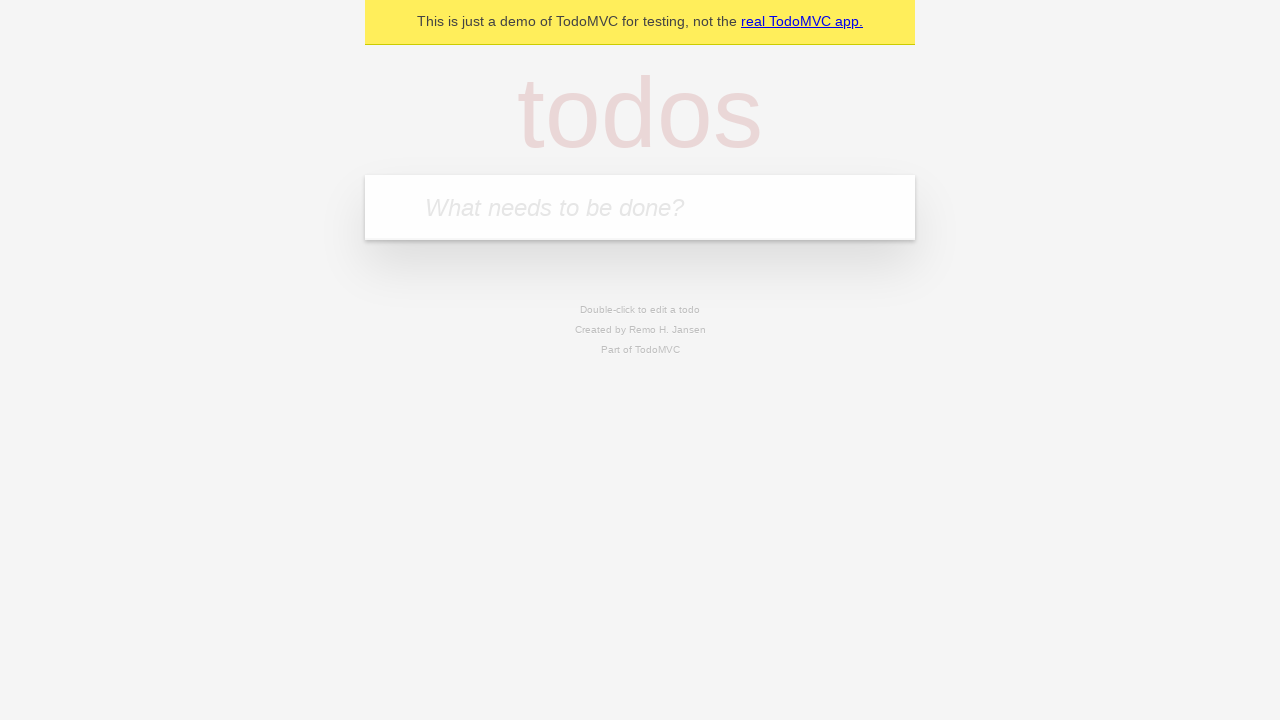

Filled todo input with 'buy some cheese' on internal:attr=[placeholder="What needs to be done?"i]
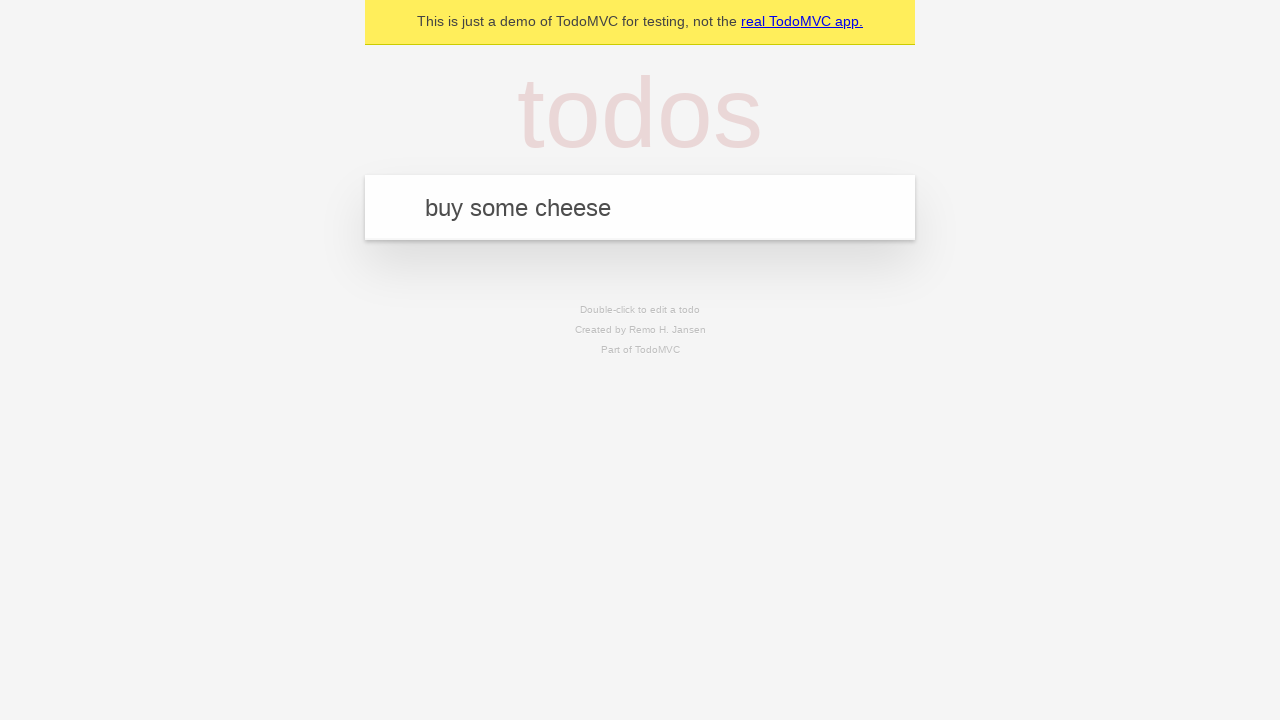

Pressed Enter to create first todo on internal:attr=[placeholder="What needs to be done?"i]
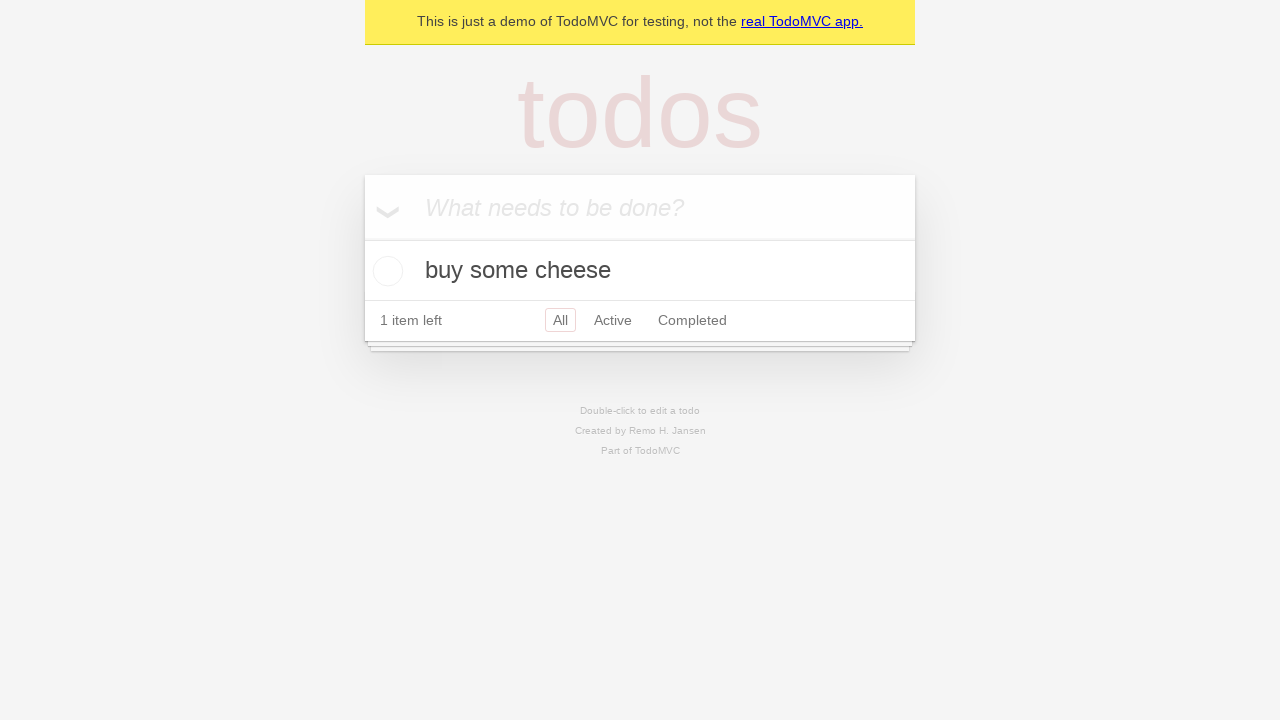

Filled todo input with 'feed the cat' on internal:attr=[placeholder="What needs to be done?"i]
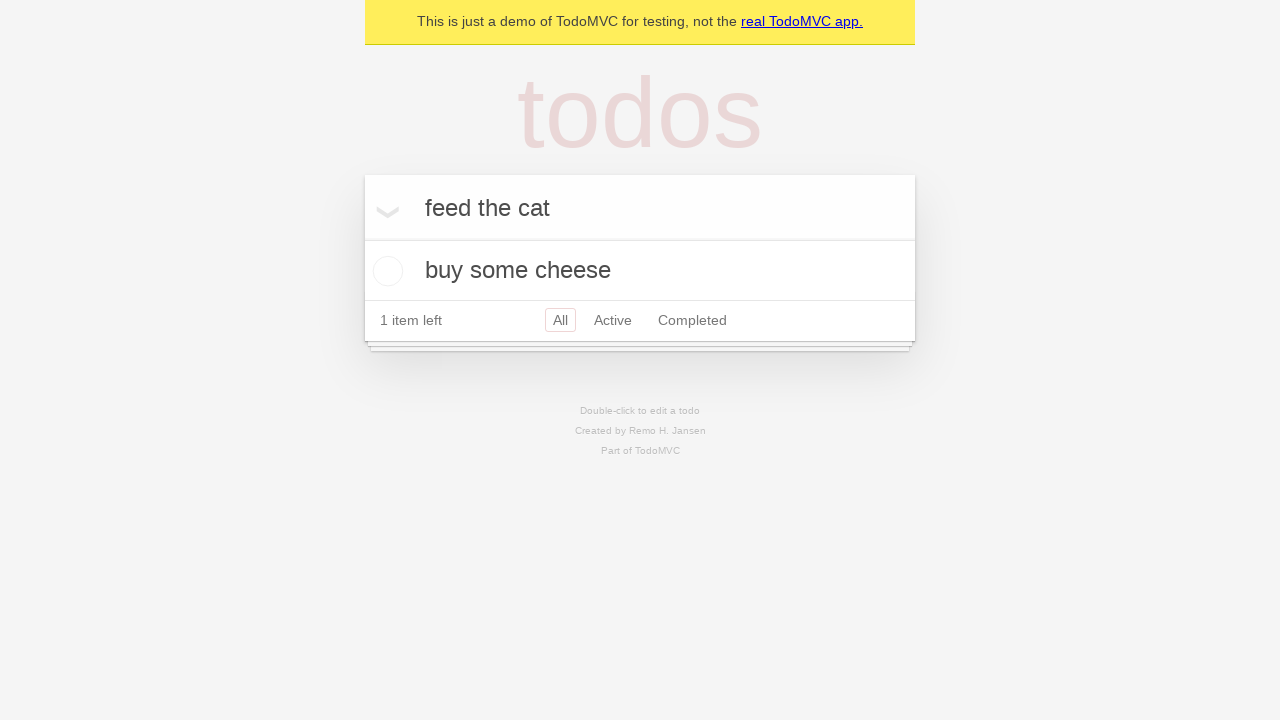

Pressed Enter to create second todo on internal:attr=[placeholder="What needs to be done?"i]
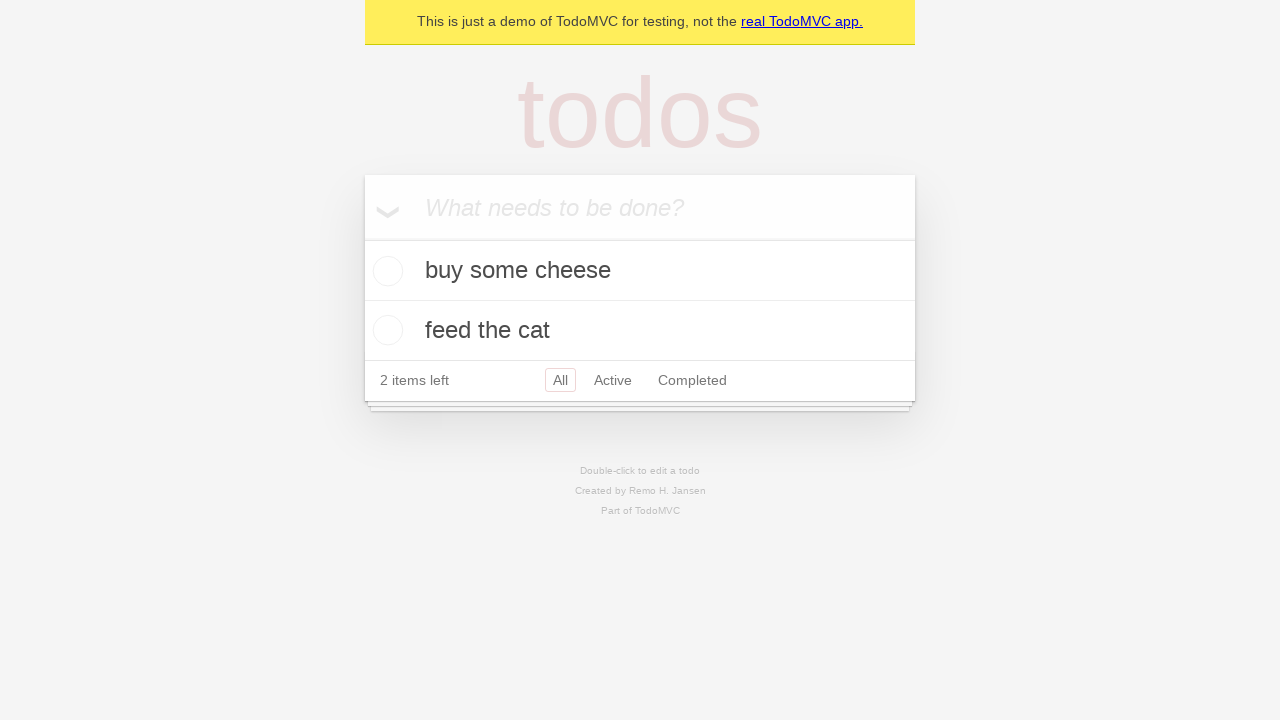

Filled todo input with 'book a doctors appointment' on internal:attr=[placeholder="What needs to be done?"i]
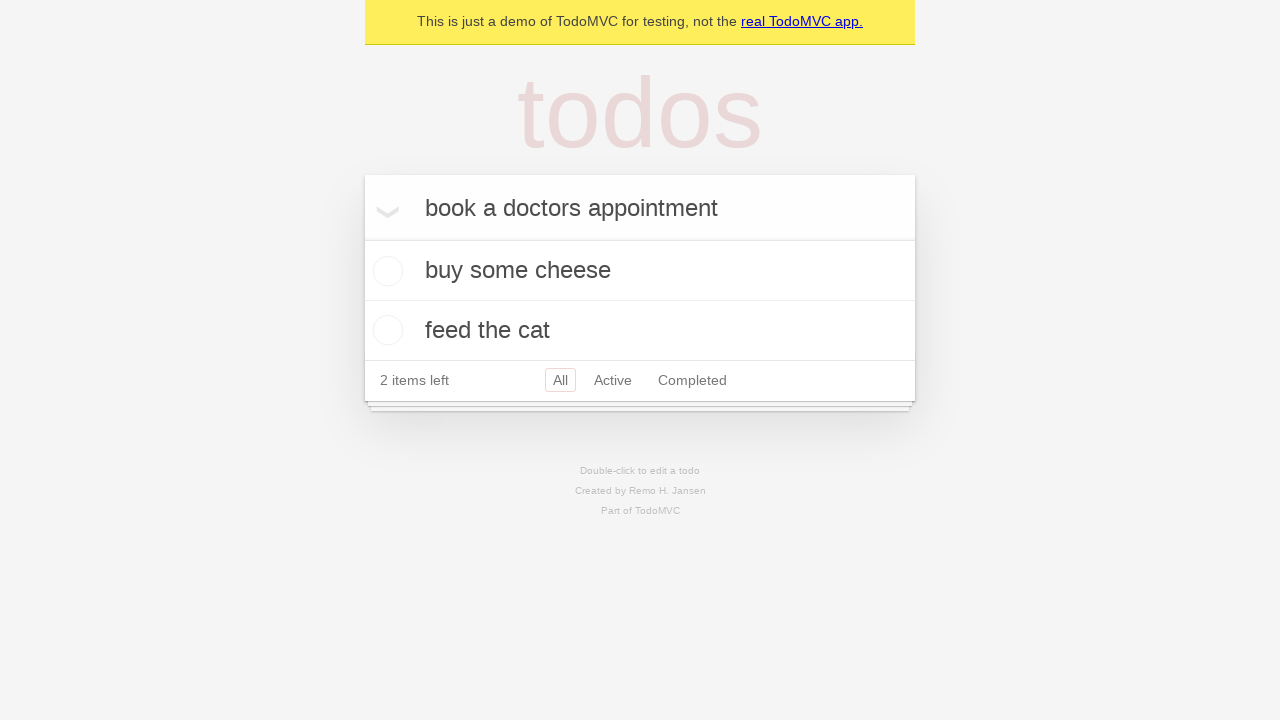

Pressed Enter to create third todo on internal:attr=[placeholder="What needs to be done?"i]
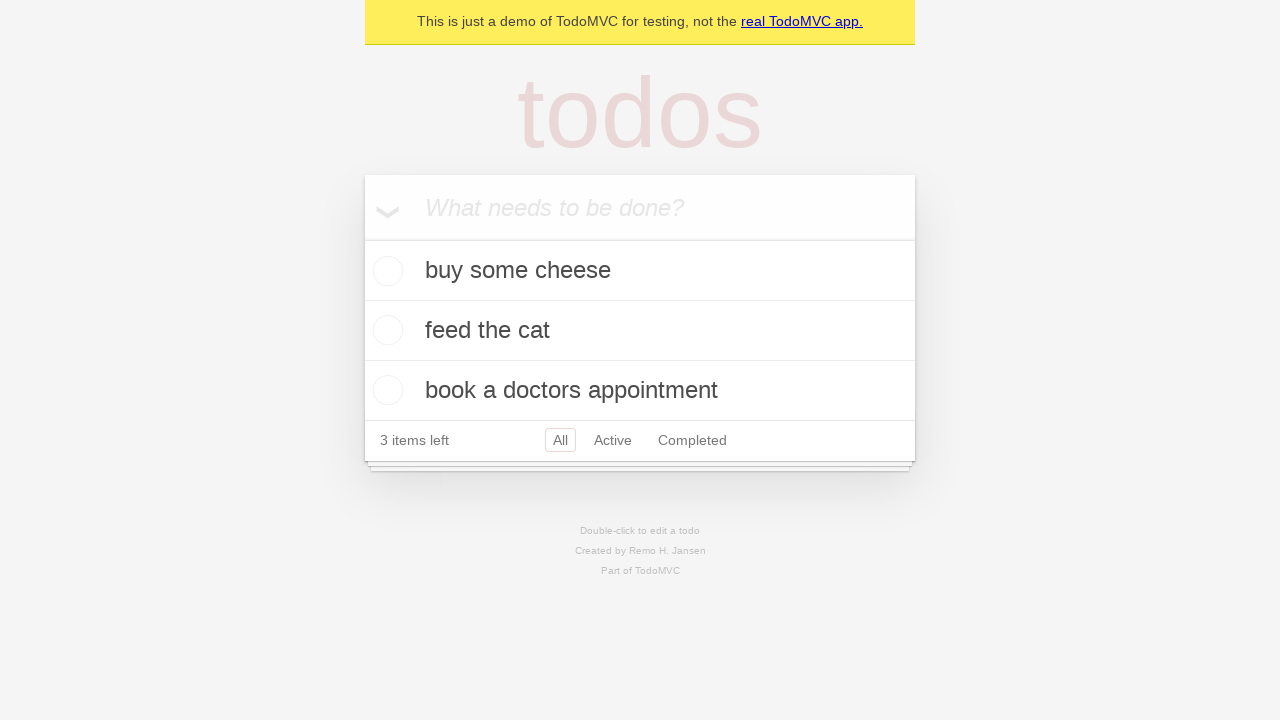

Clicked Active filter link at (613, 440) on internal:role=link[name="Active"i]
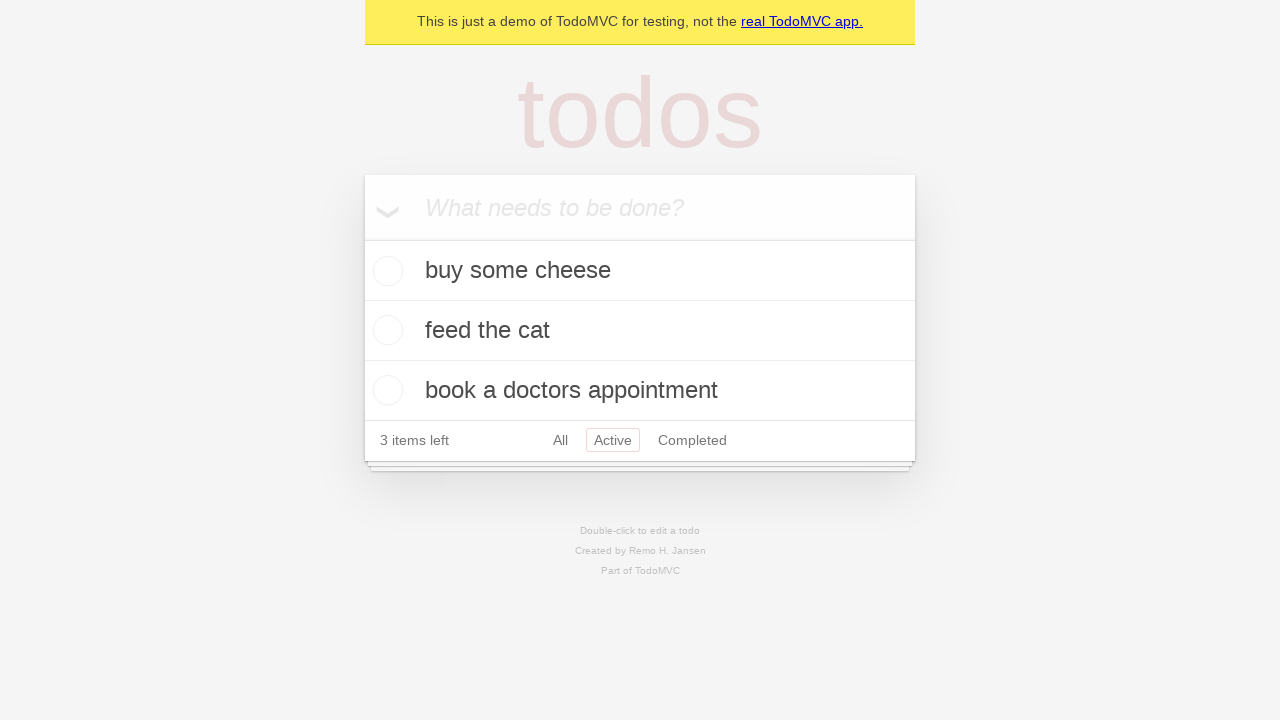

Clicked Completed filter link to verify it highlights as selected at (692, 440) on internal:role=link[name="Completed"i]
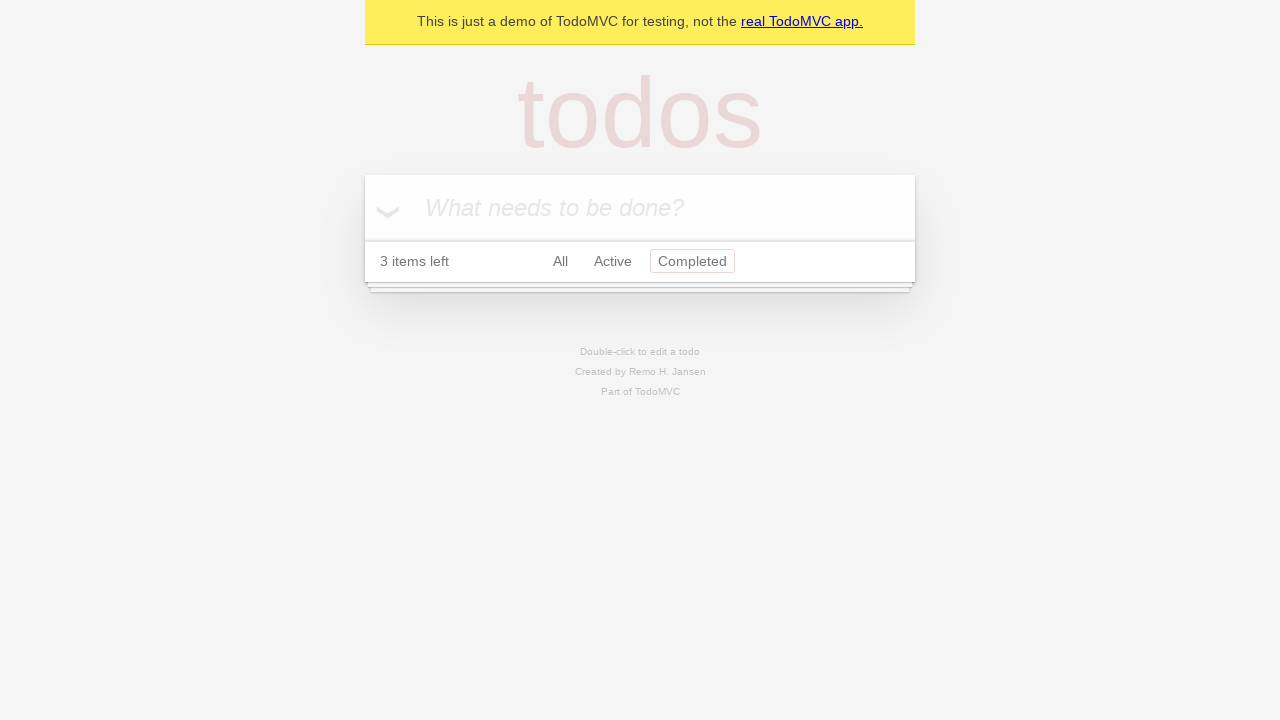

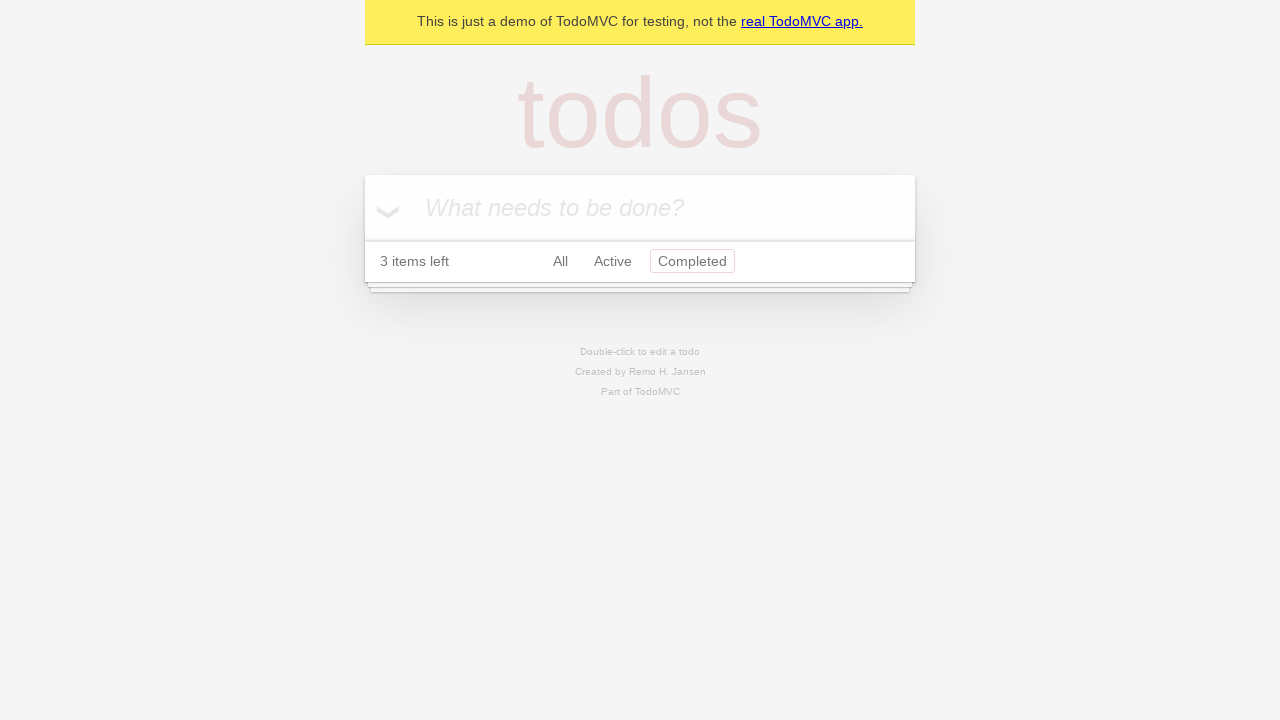